Tests a practice form by filling in name, email, password fields, clicking a checkbox and radio button, entering additional text, and submitting the form to verify successful submission.

Starting URL: https://rahulshettyacademy.com/angularpractice/

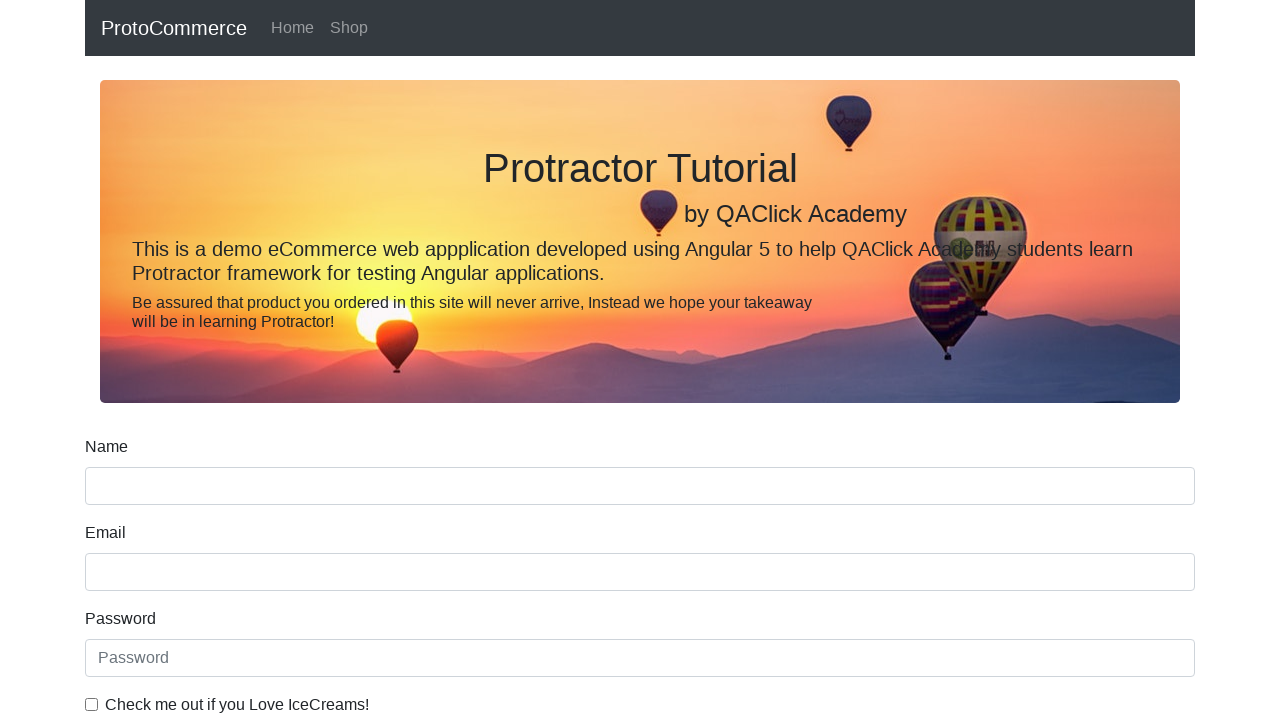

Filled name field with 'Abdullah' on input[name='name']
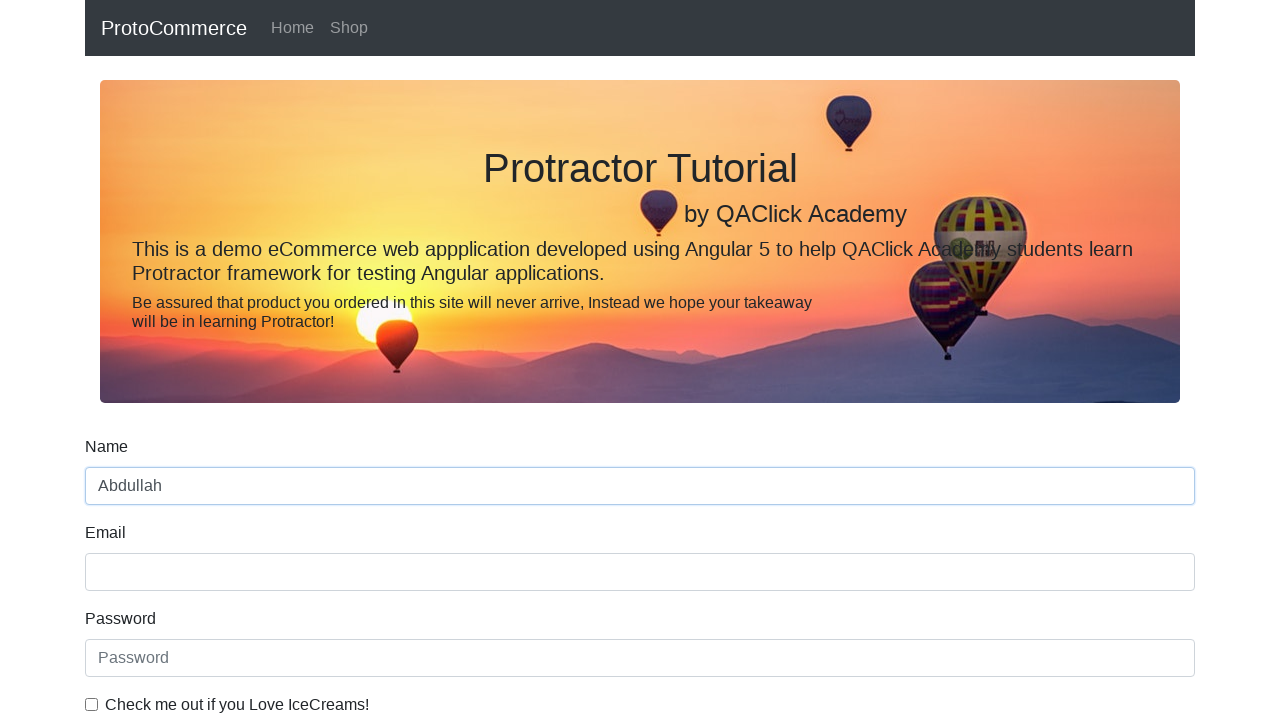

Filled email field with 'randomemail@gmail.com' on input[name='email']
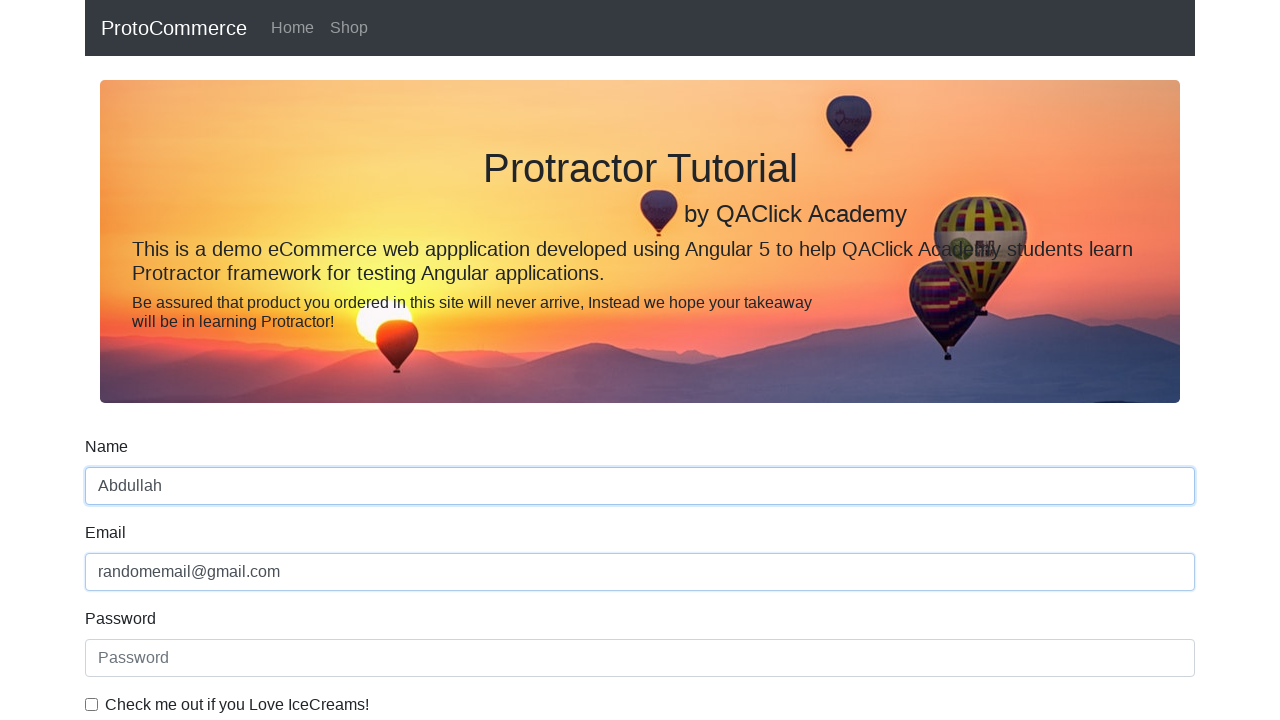

Filled password field with '123456' on #exampleInputPassword1
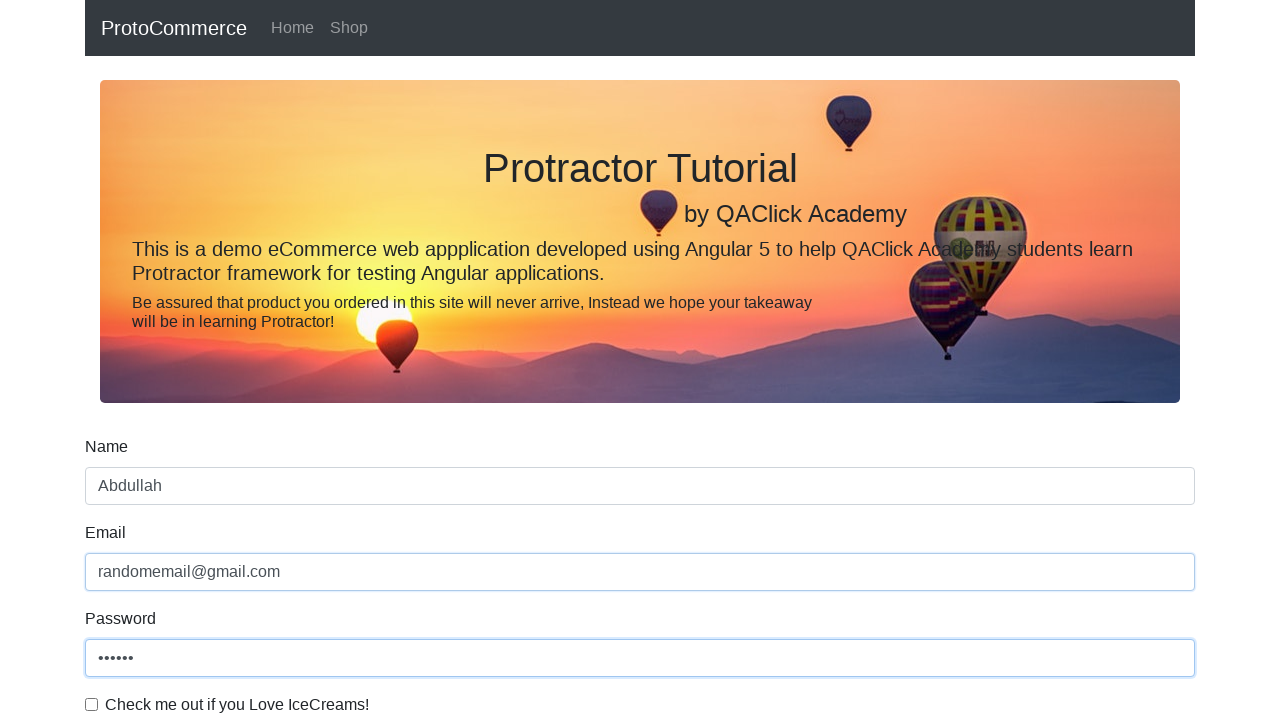

Clicked checkbox to agree to terms at (92, 704) on #exampleCheck1
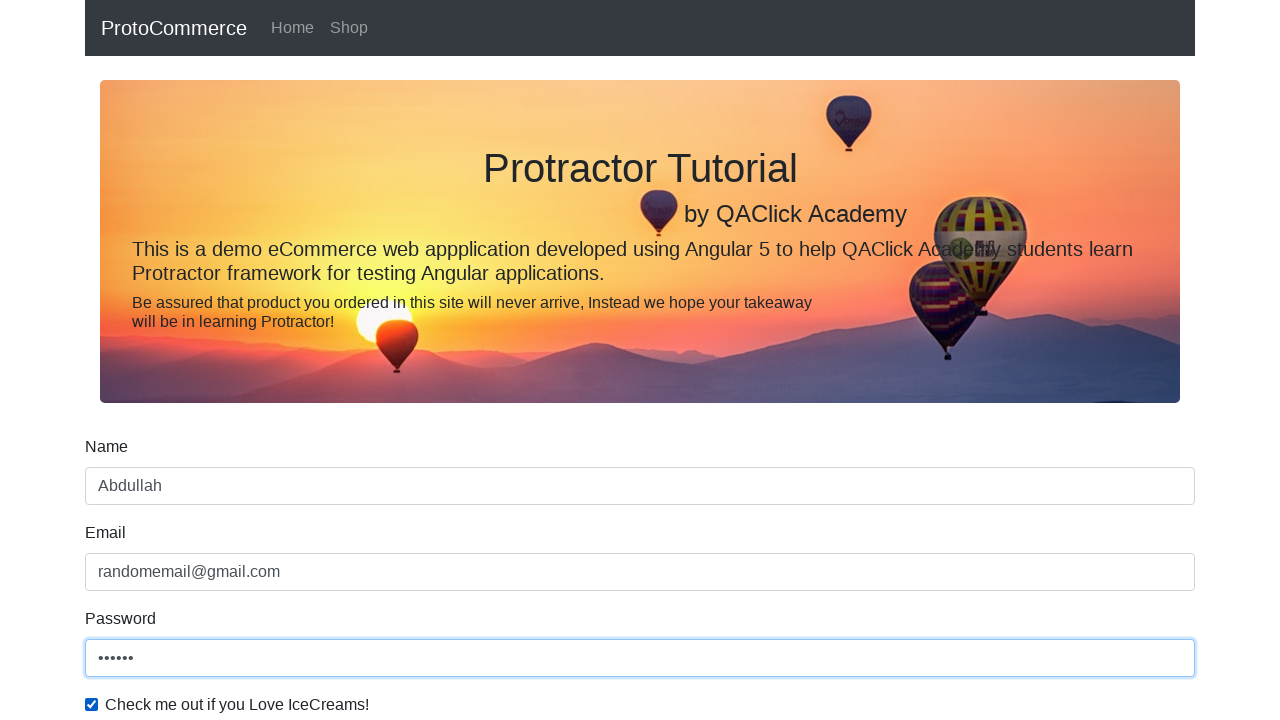

Clicked radio button for gender selection at (238, 360) on #inlineRadio1
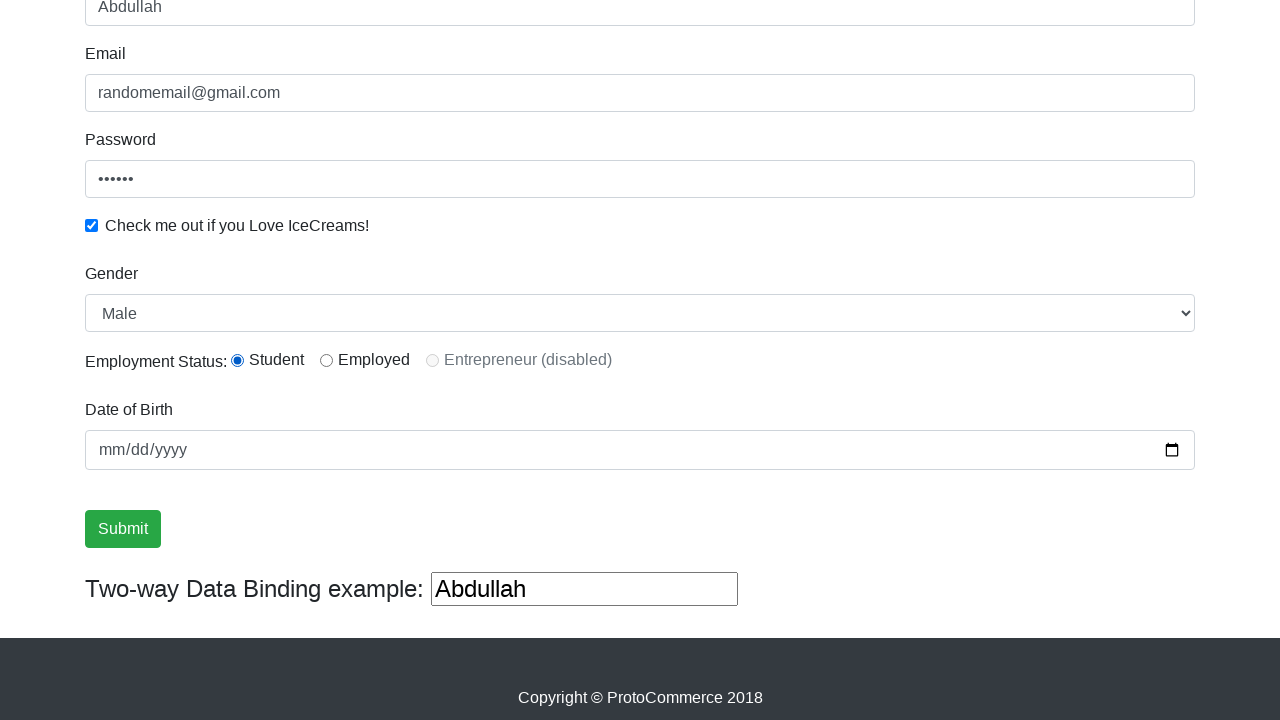

Cleared the third text input field on input[type='text'] >> nth=2
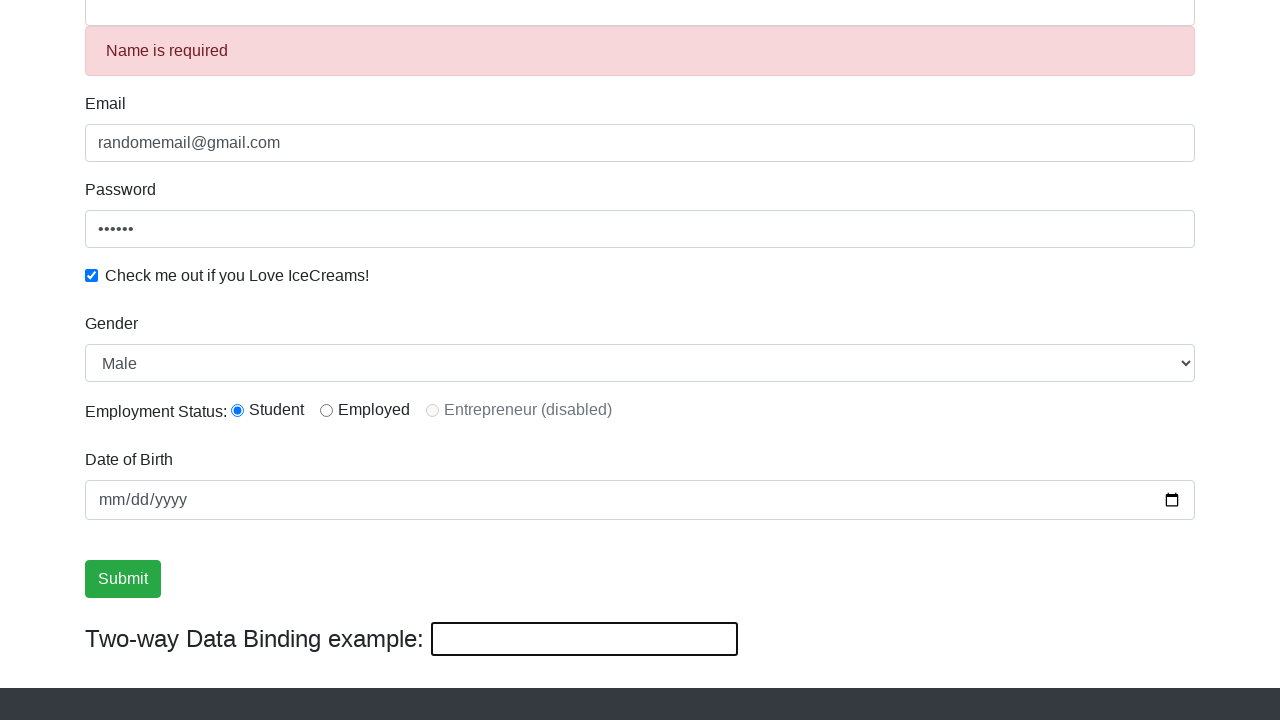

Filled the third text input field with 'Nothing Phone 1' on input[type='text'] >> nth=2
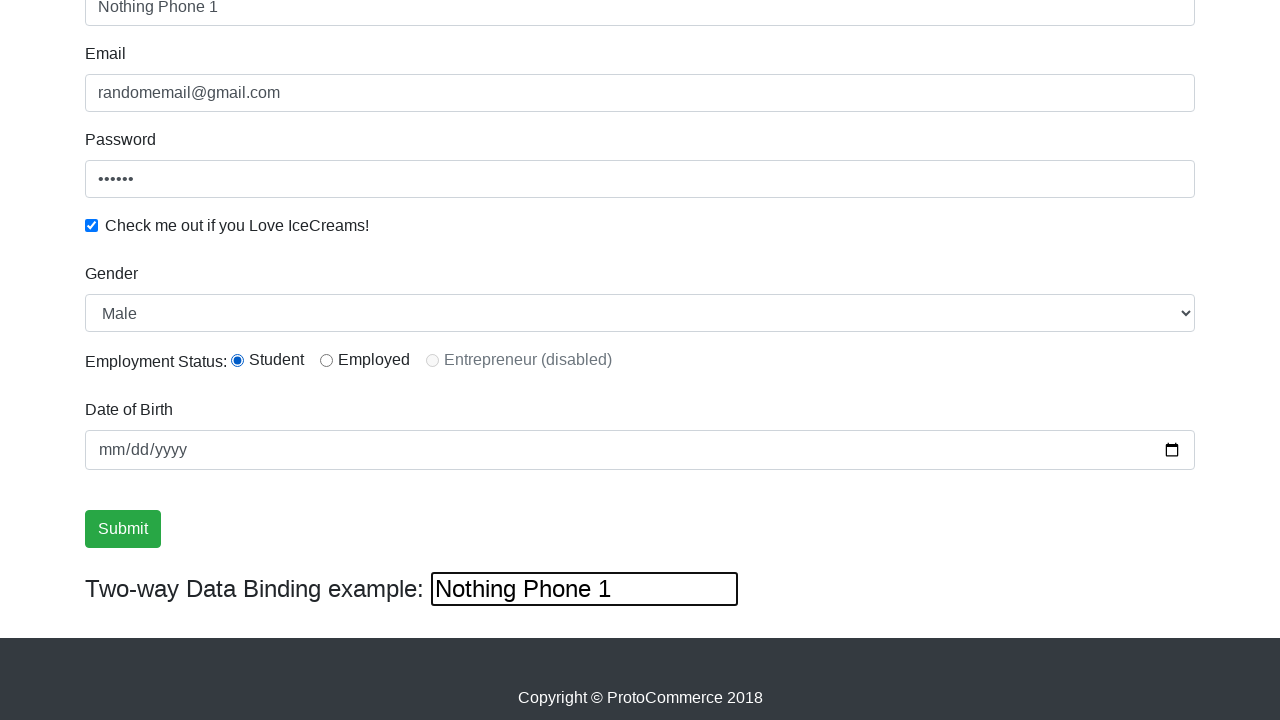

Clicked submit button to submit the form at (123, 529) on input[type='submit']
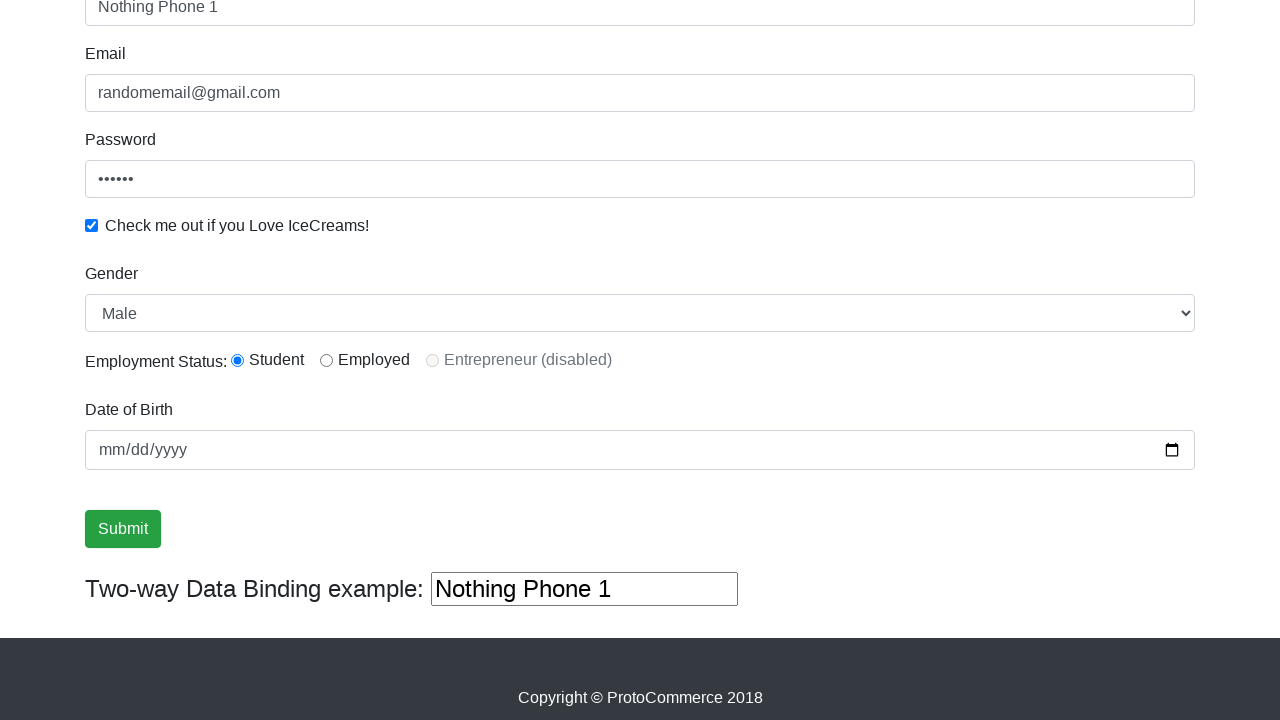

Success alert message appeared
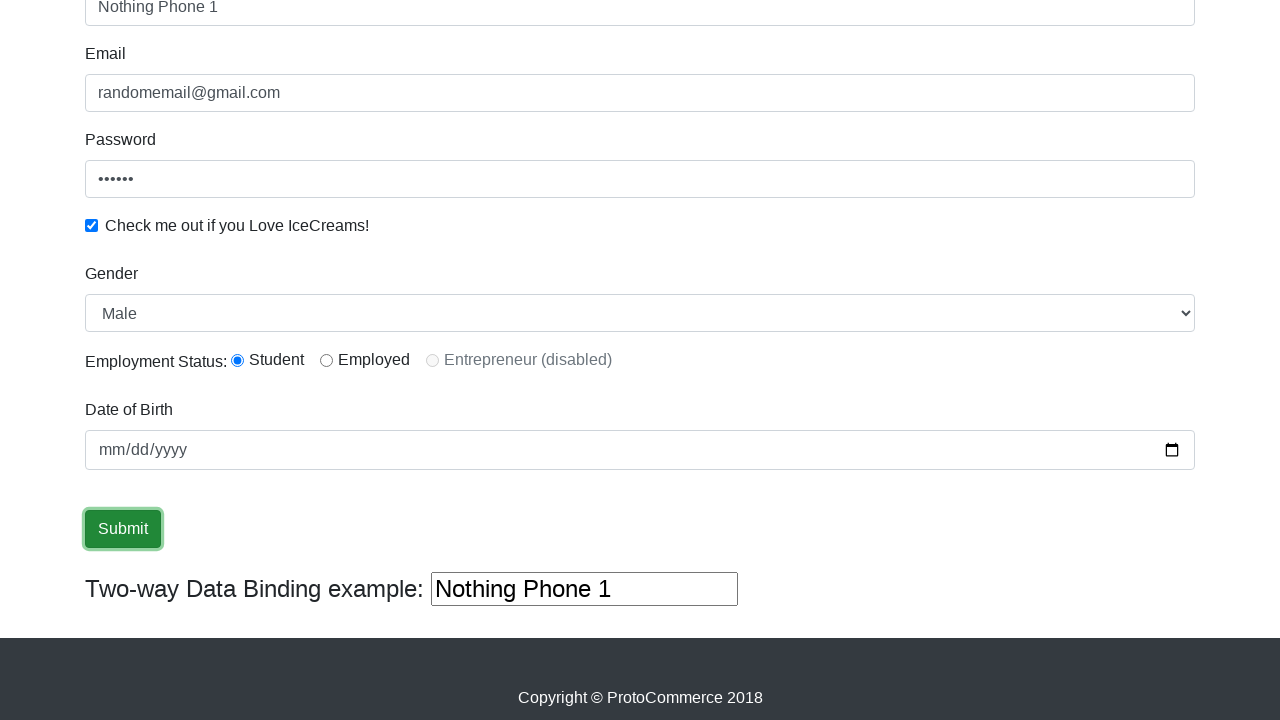

Retrieved success message text: '
                    ×
                    Success! The Form has been submitted successfully!.
                  '
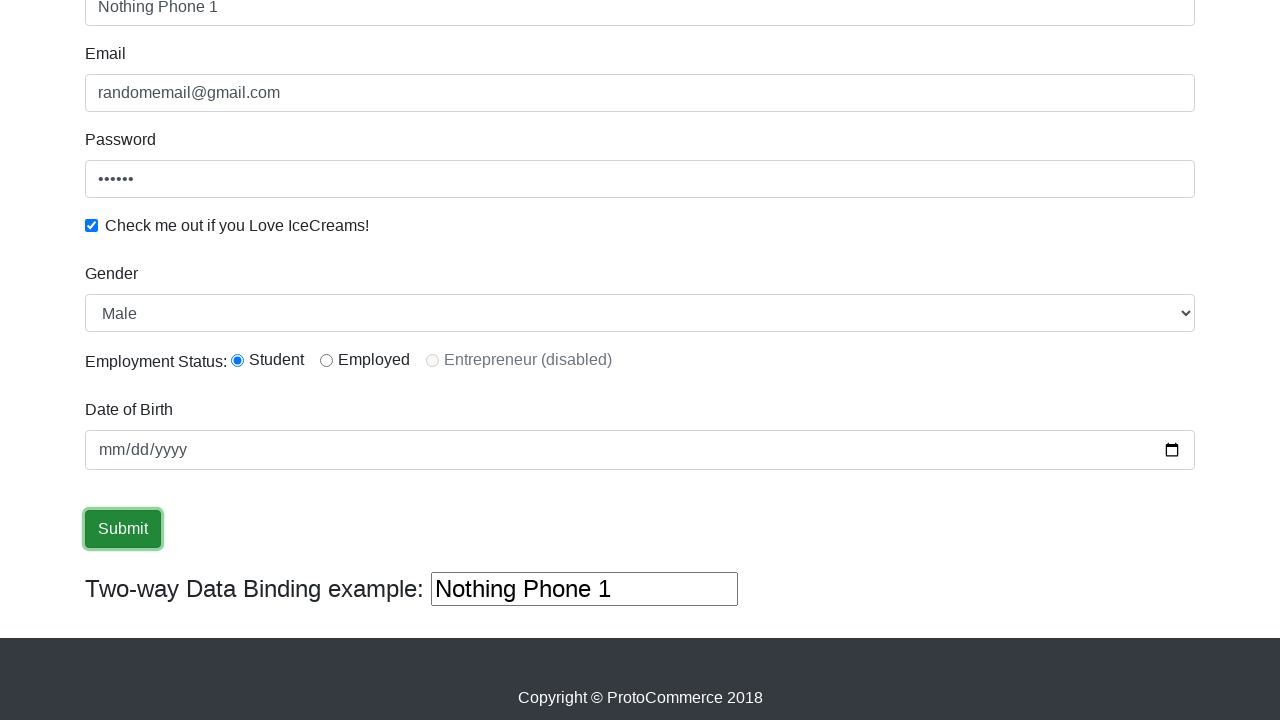

Verified success message contains 'Success' text
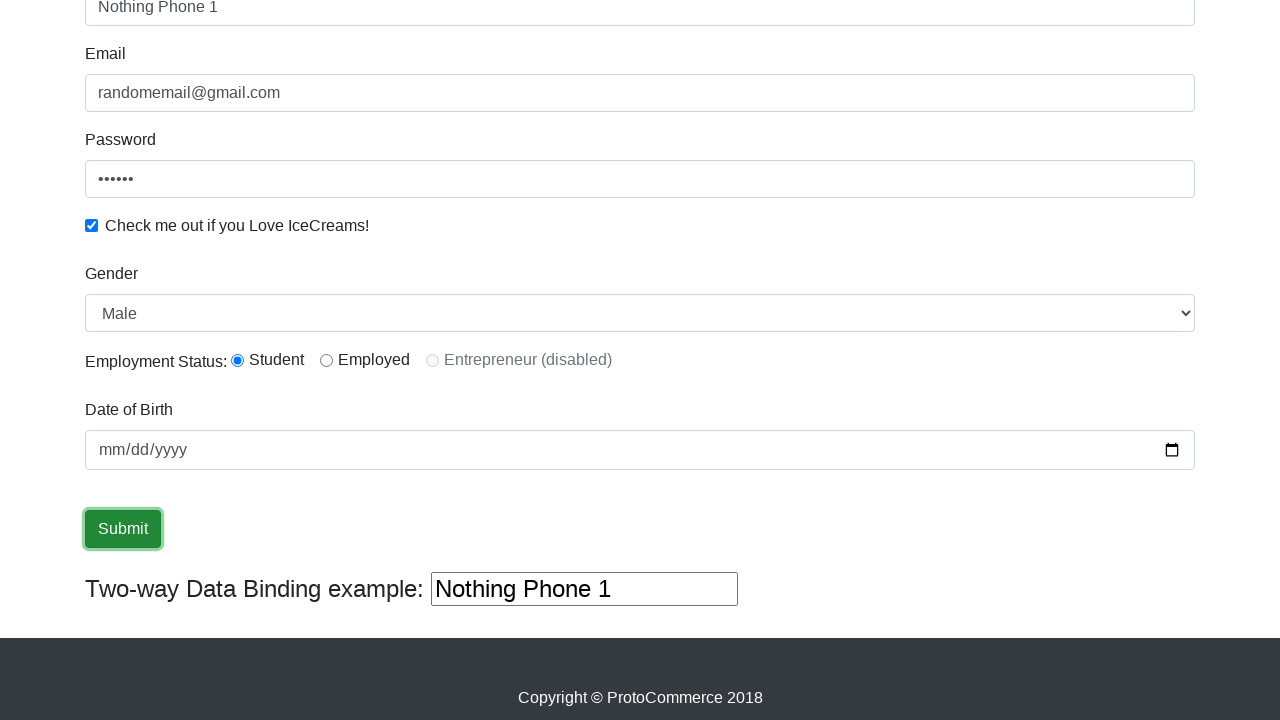

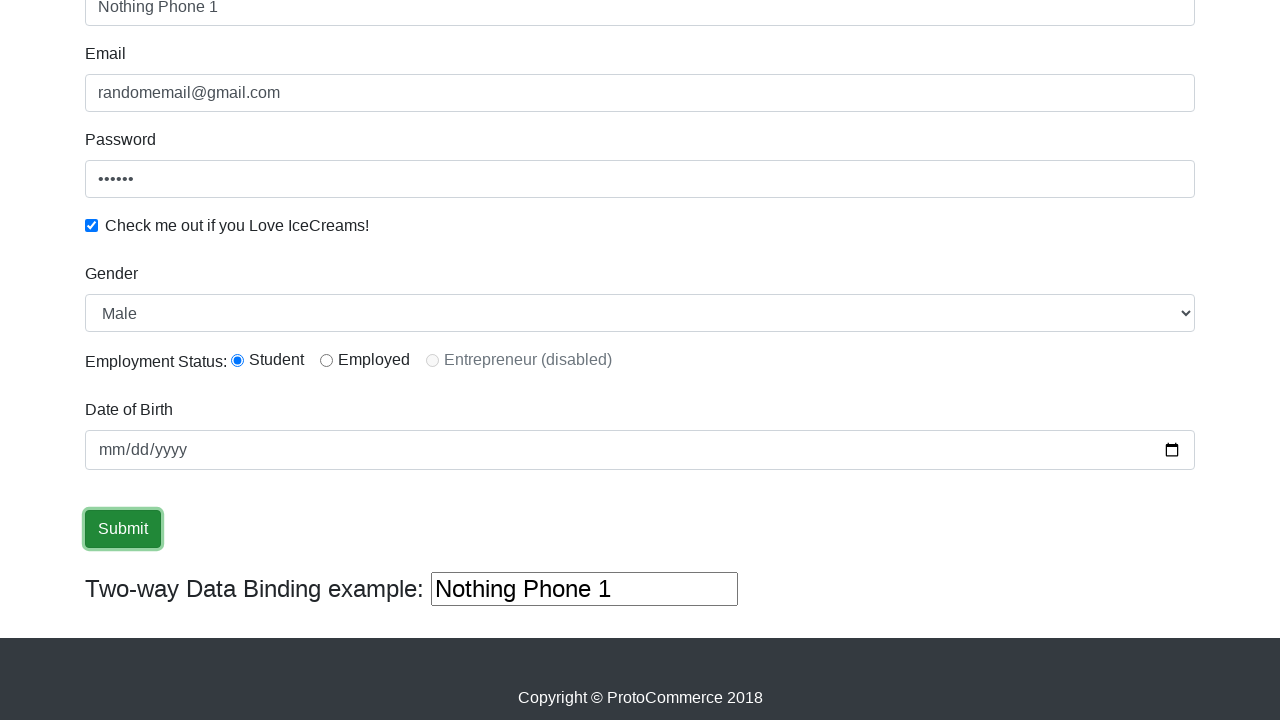